Tests the A/B Testing page by clicking the link and verifying that the page title heading is one of the expected A/B test variations

Starting URL: https://the-internet.herokuapp.com/

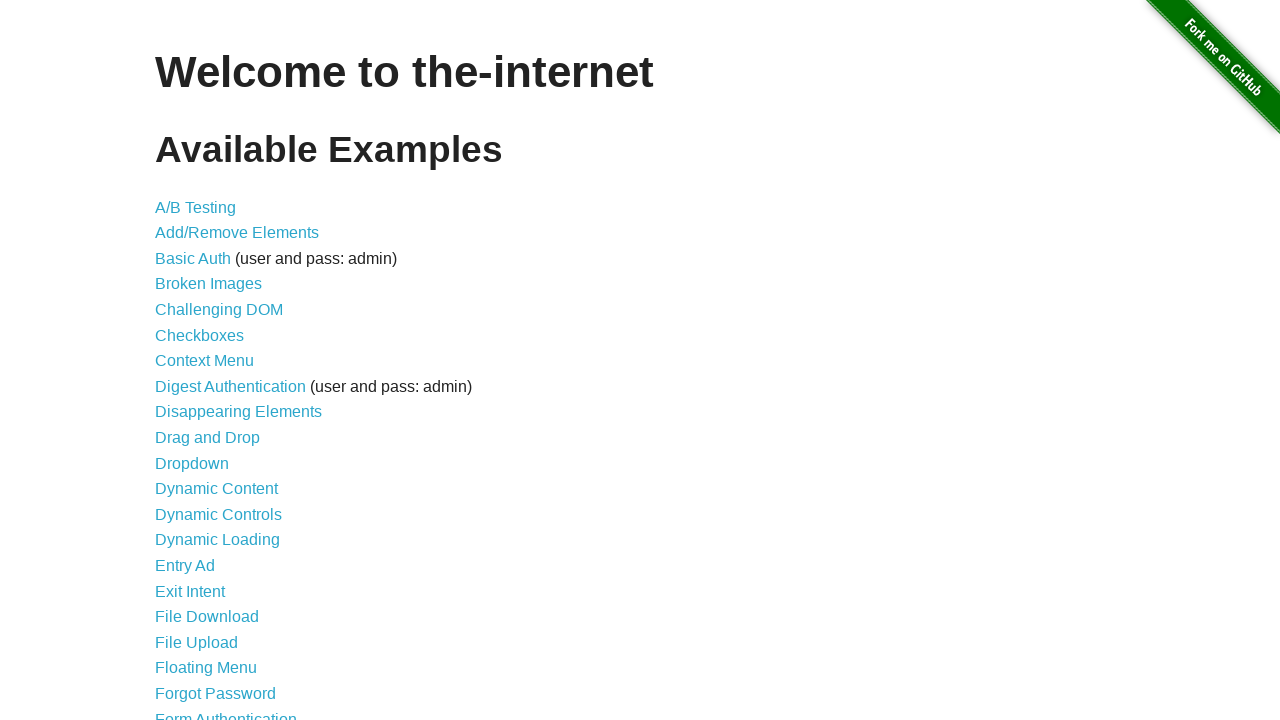

Clicked the A/B Testing link at (196, 207) on a[href='/abtest']
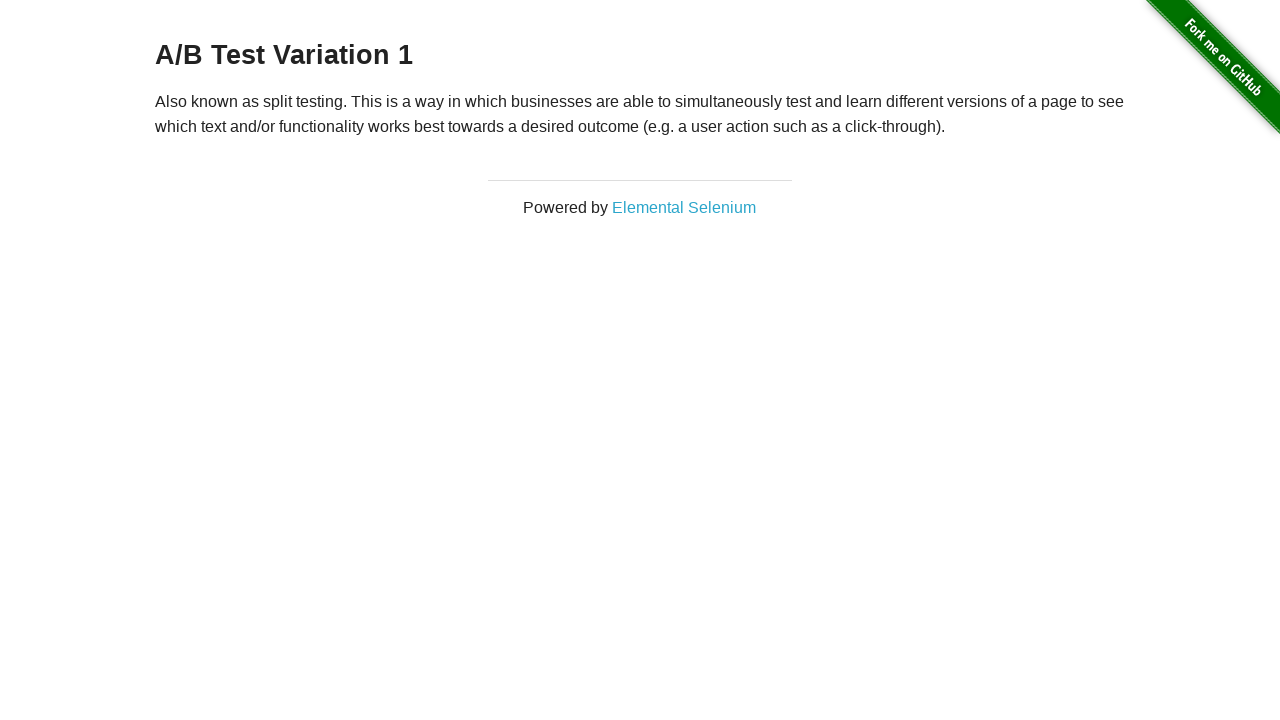

Waited for heading (h3) to load on A/B Testing page
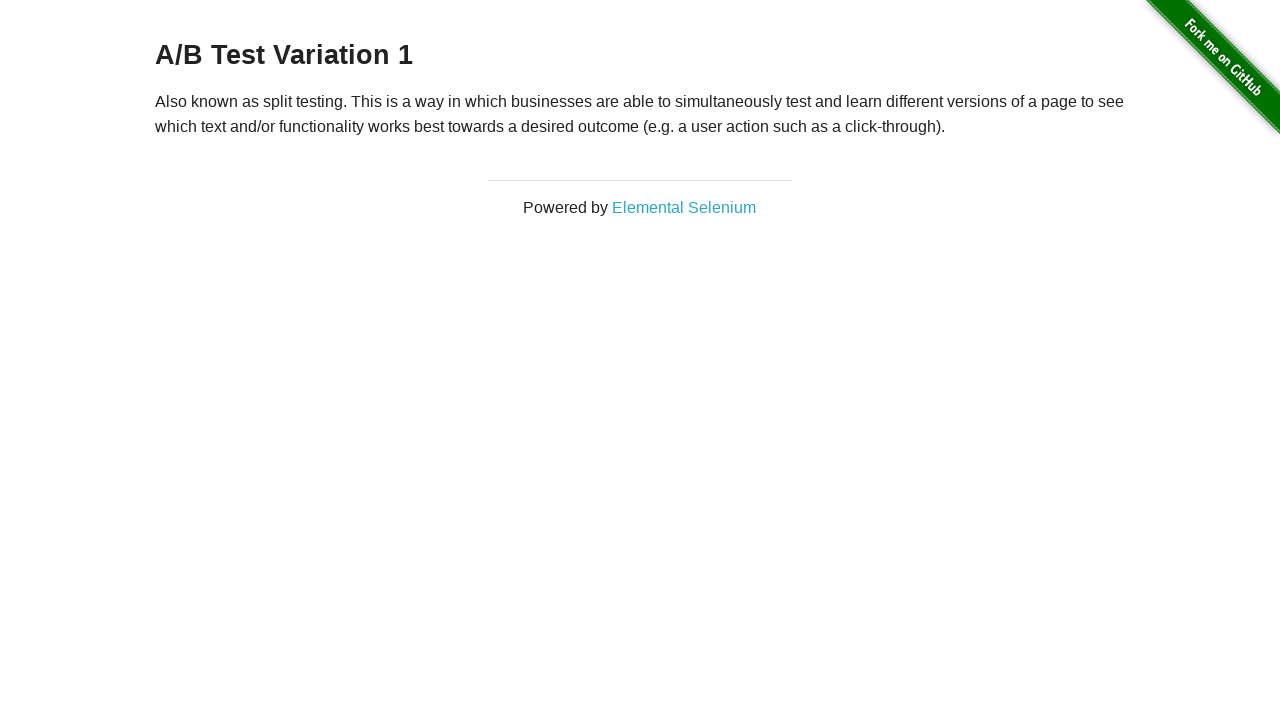

Retrieved heading text: 'A/B Test Variation 1'
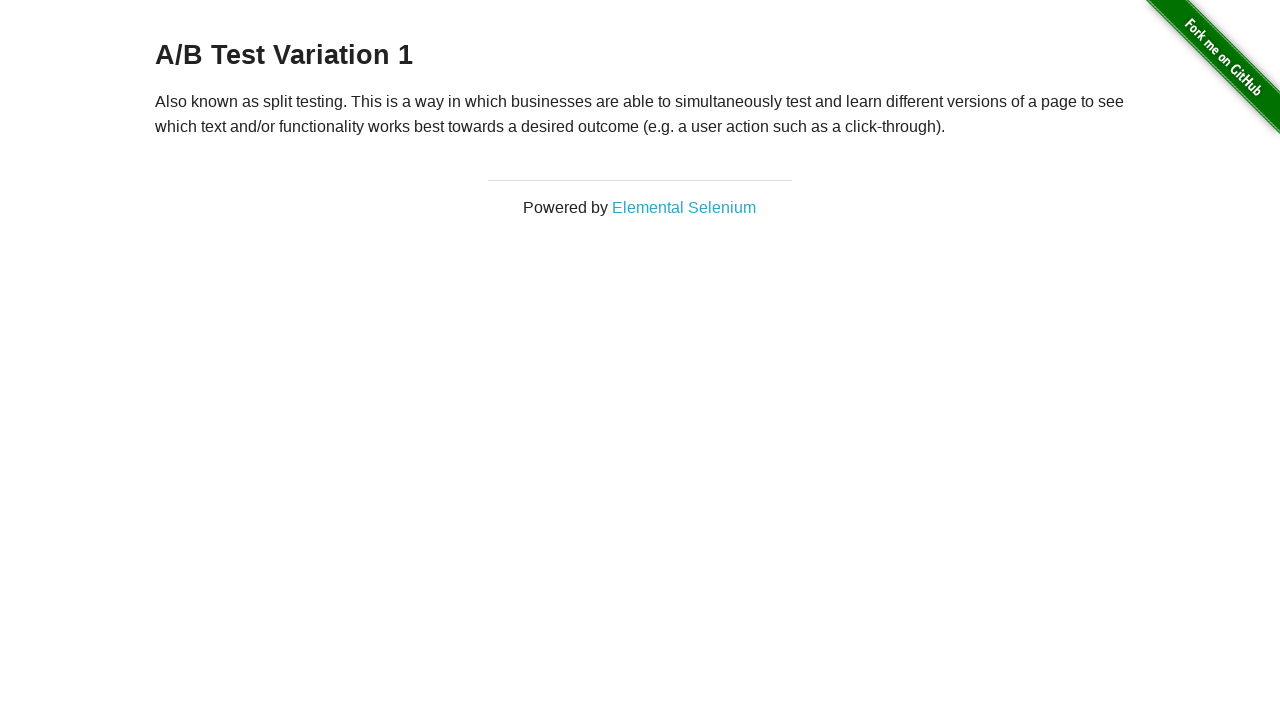

Verified heading text is one of the expected A/B test variations
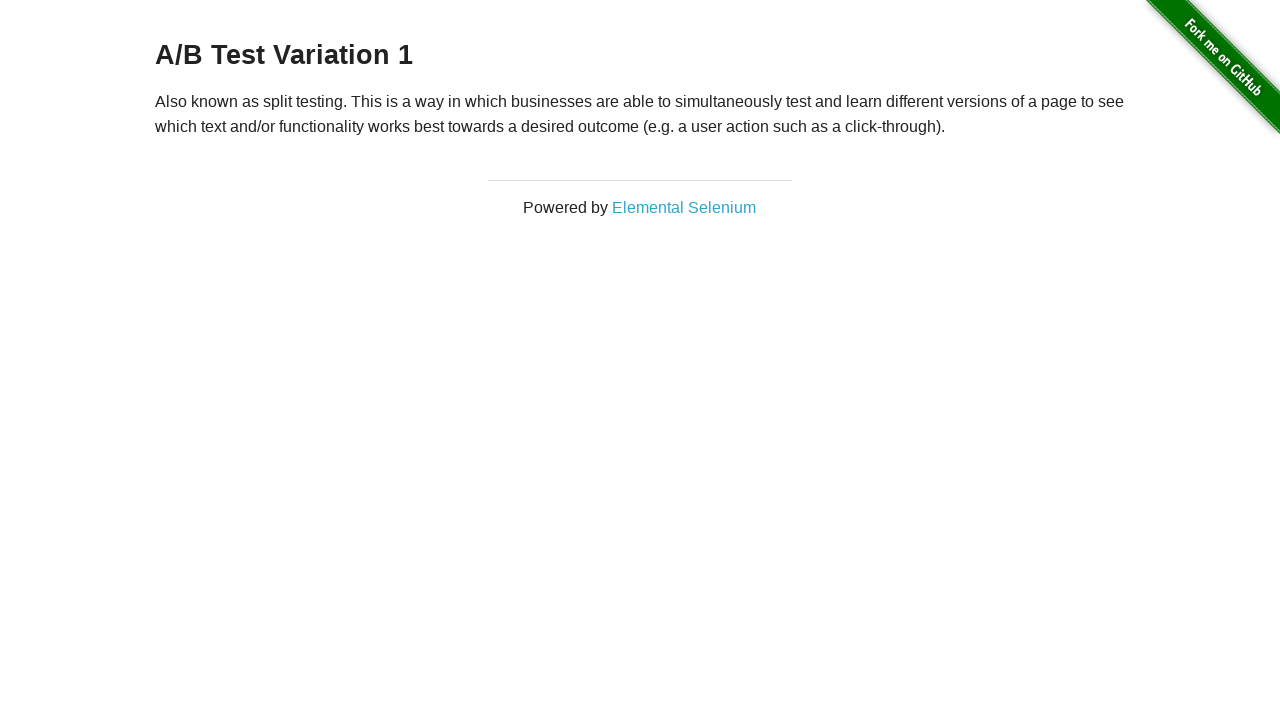

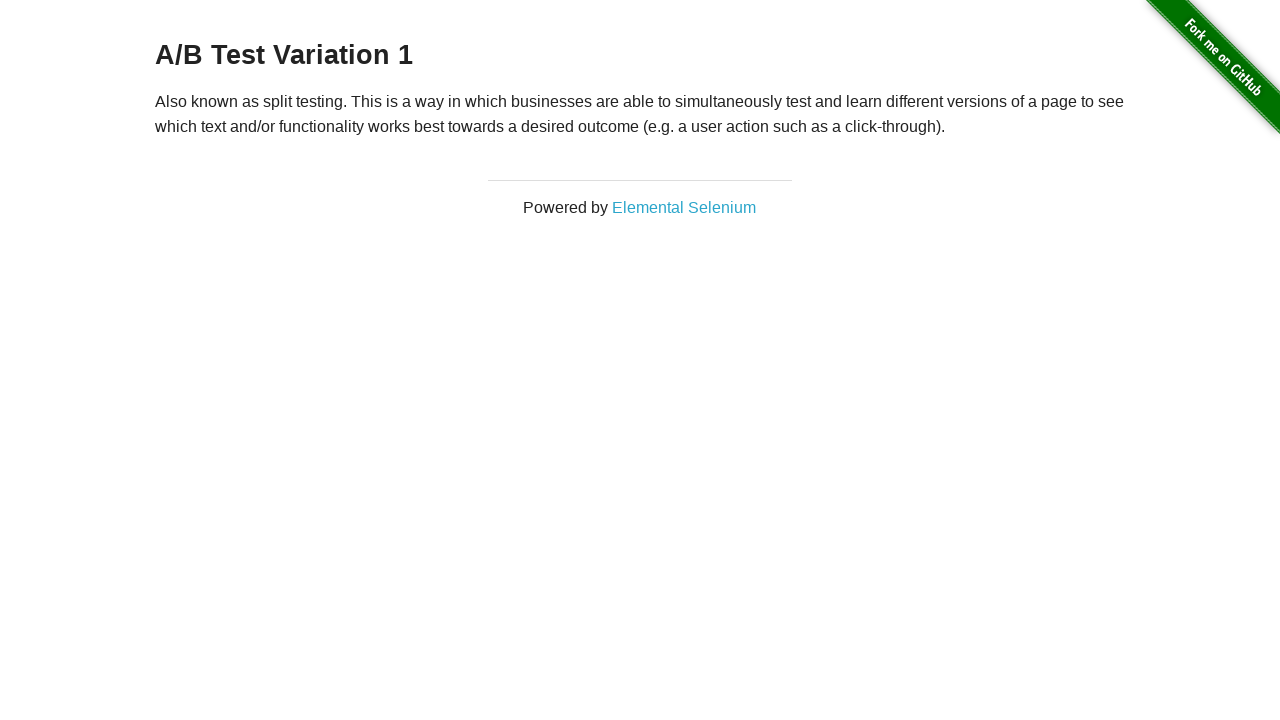